Tests right-click (context click) functionality by right-clicking a button and verifying the success message appears

Starting URL: https://demoqa.com/buttons

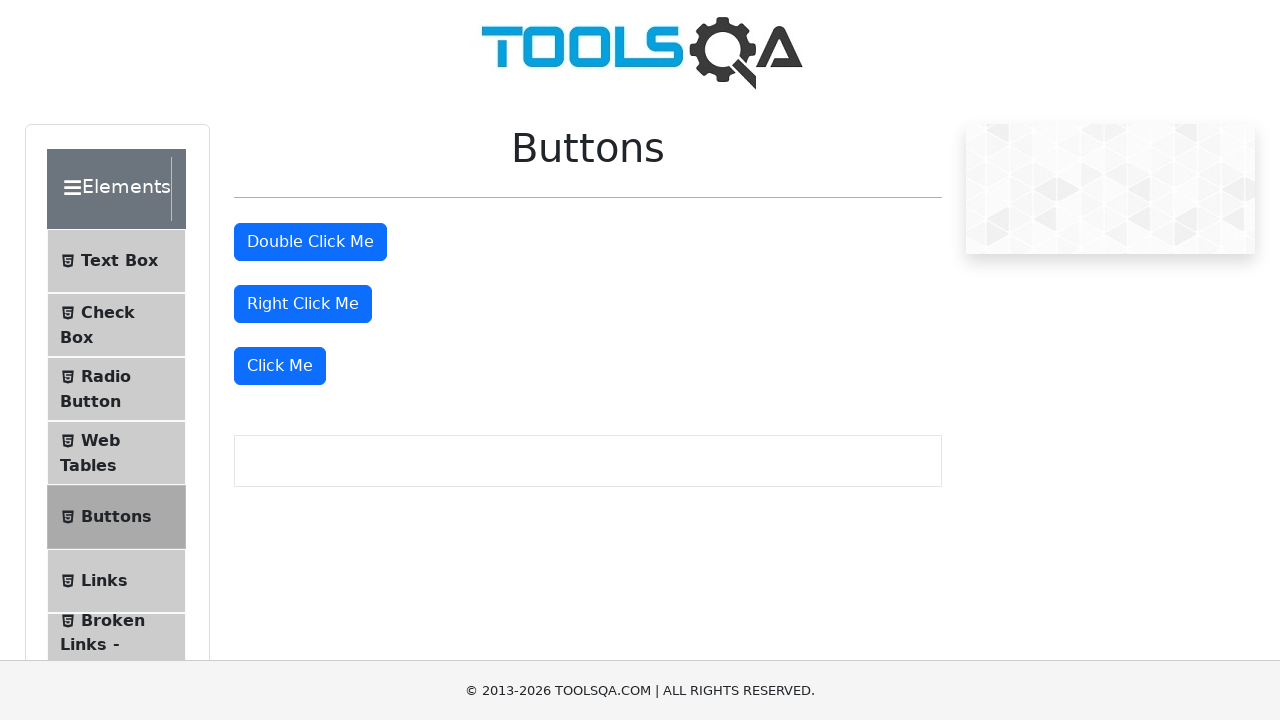

Right-clicked the right click button at (303, 304) on #rightClickBtn
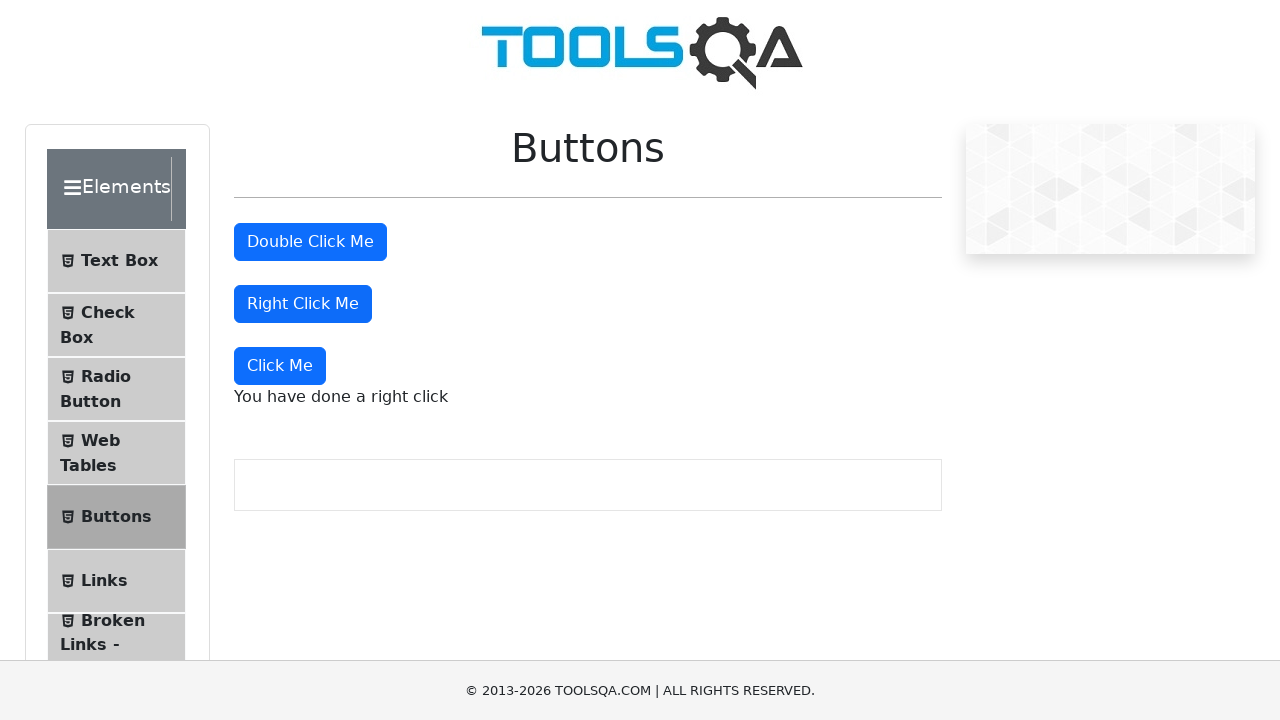

Right click message element loaded
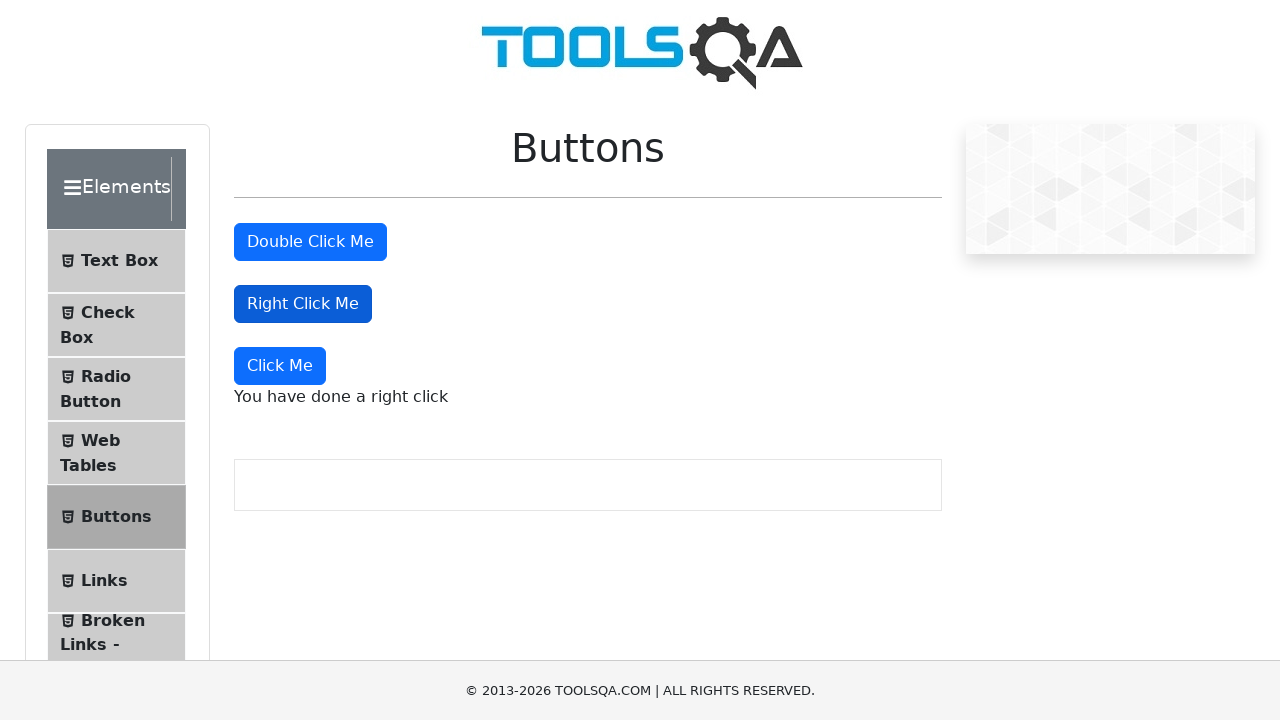

Located the right click message element
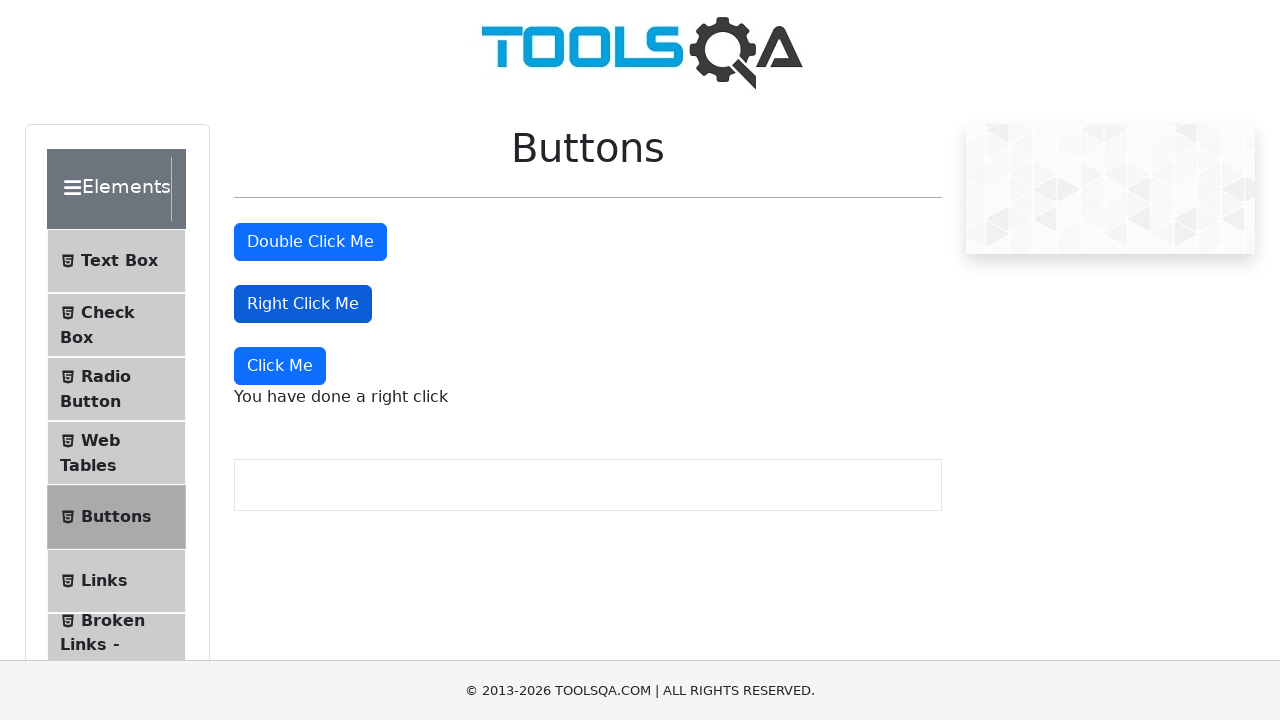

Verified success message 'You have done a right click' appears
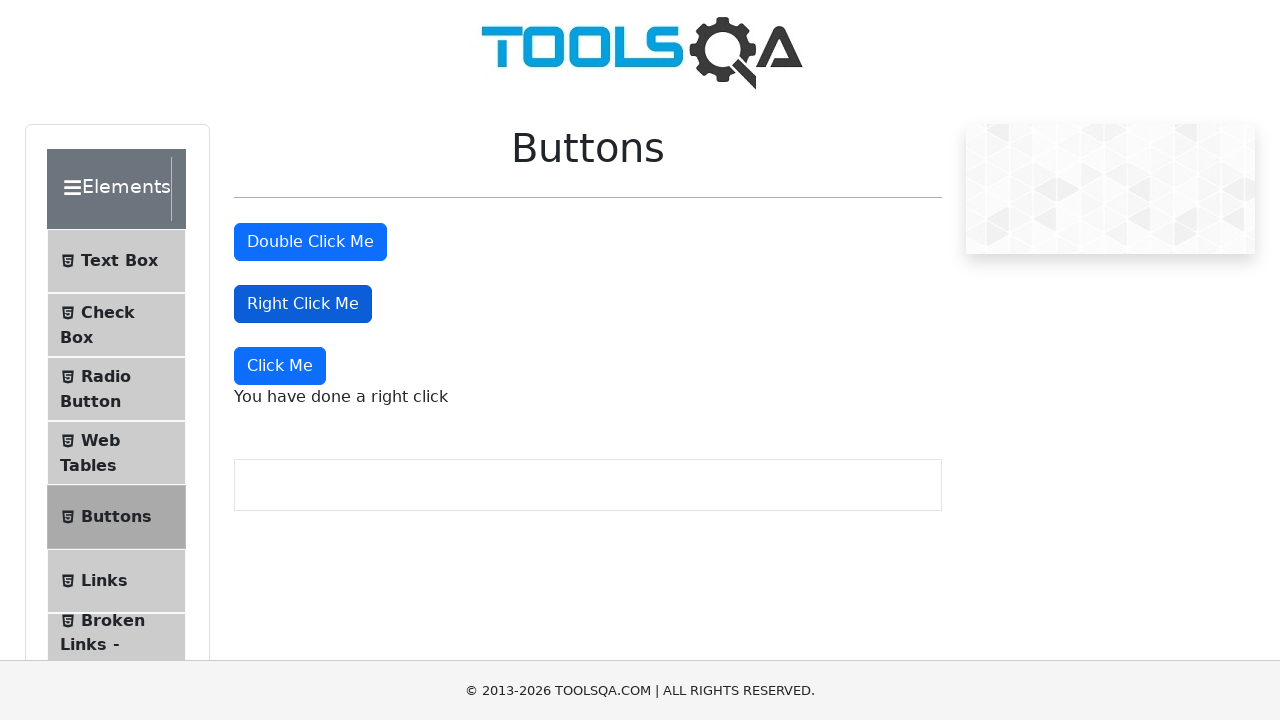

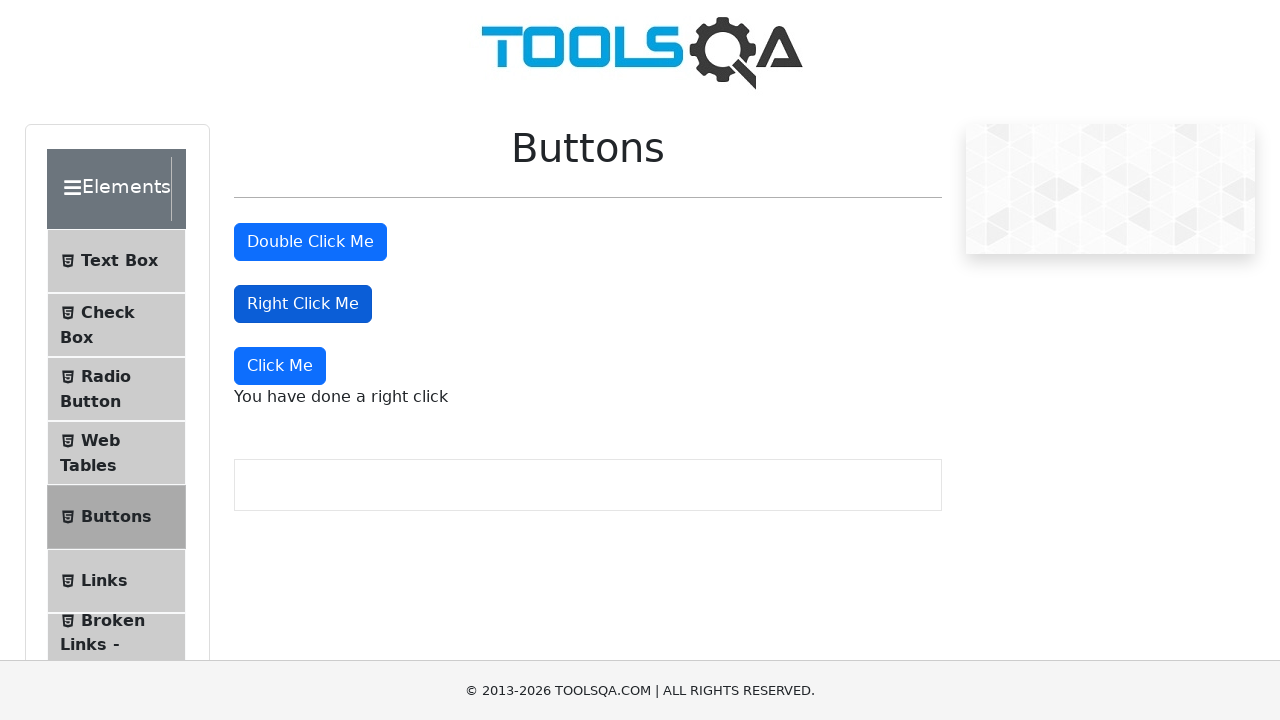